Tests a simple JavaScript alert by clicking a button and accepting the alert dialog

Starting URL: https://the-internet.herokuapp.com/javascript_alerts

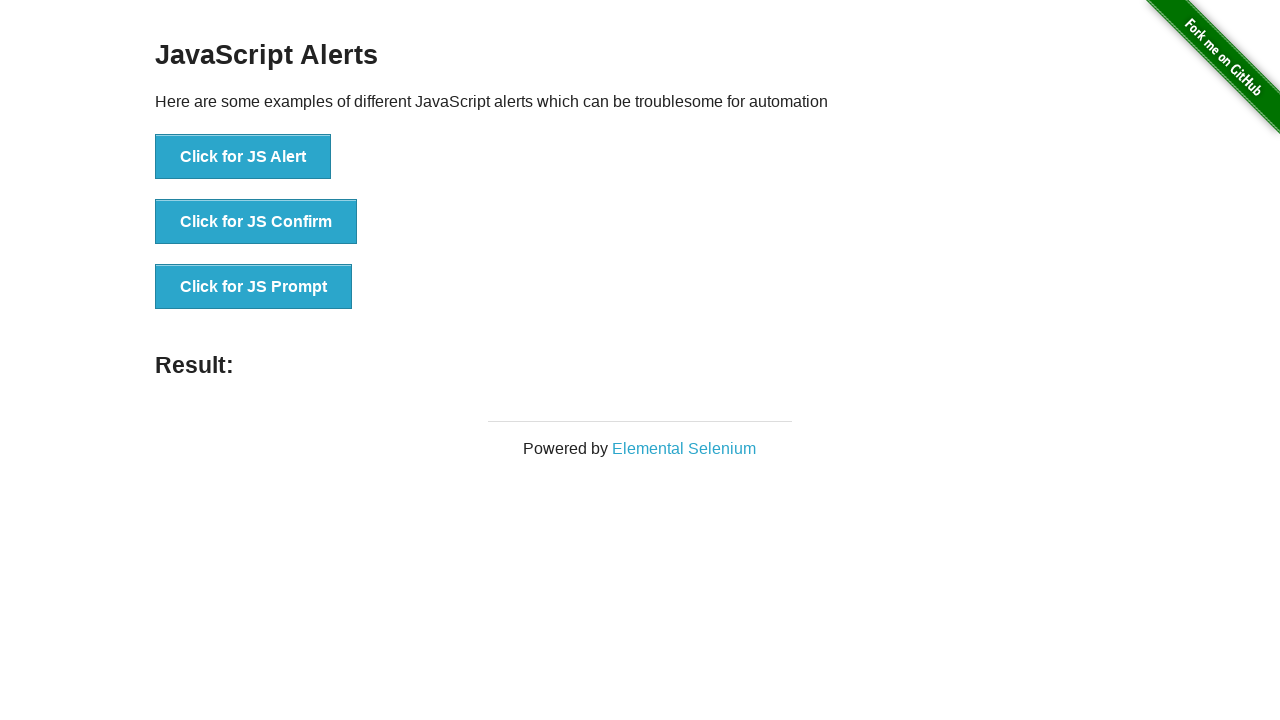

Clicked button to trigger JavaScript alert at (243, 157) on xpath=//button[@onclick='jsAlert()']
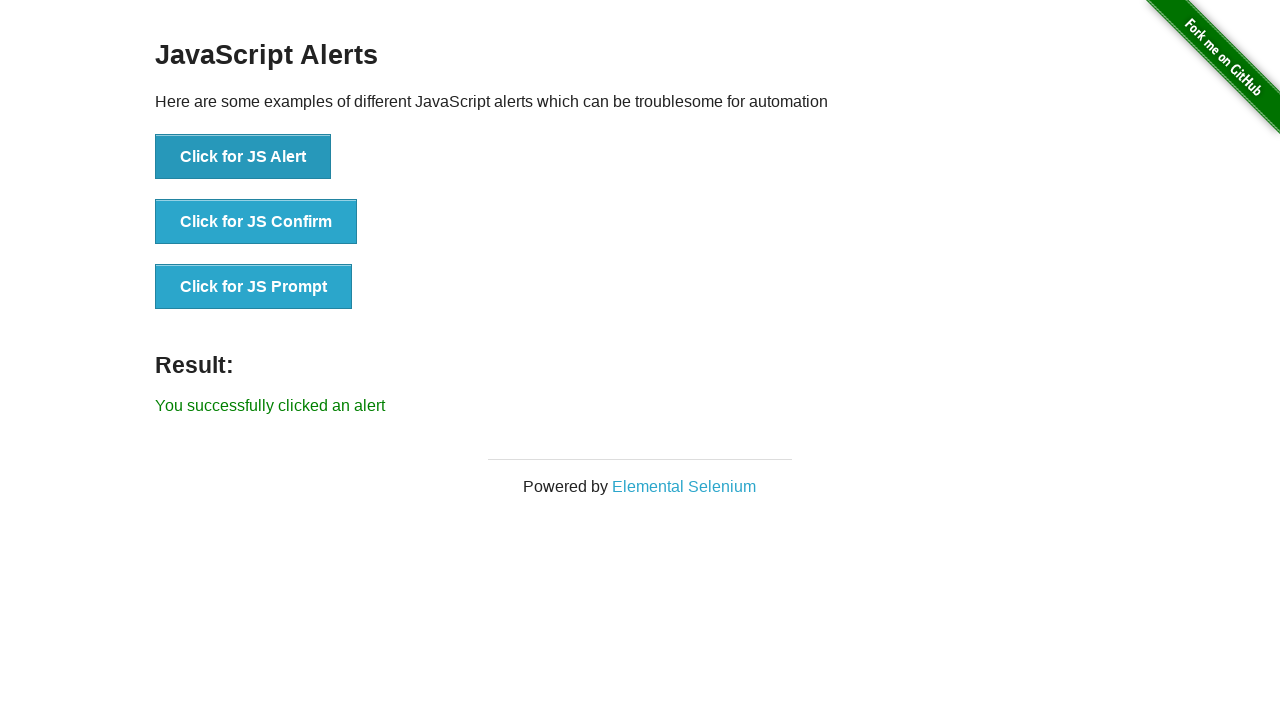

Set up dialog handler to accept alert
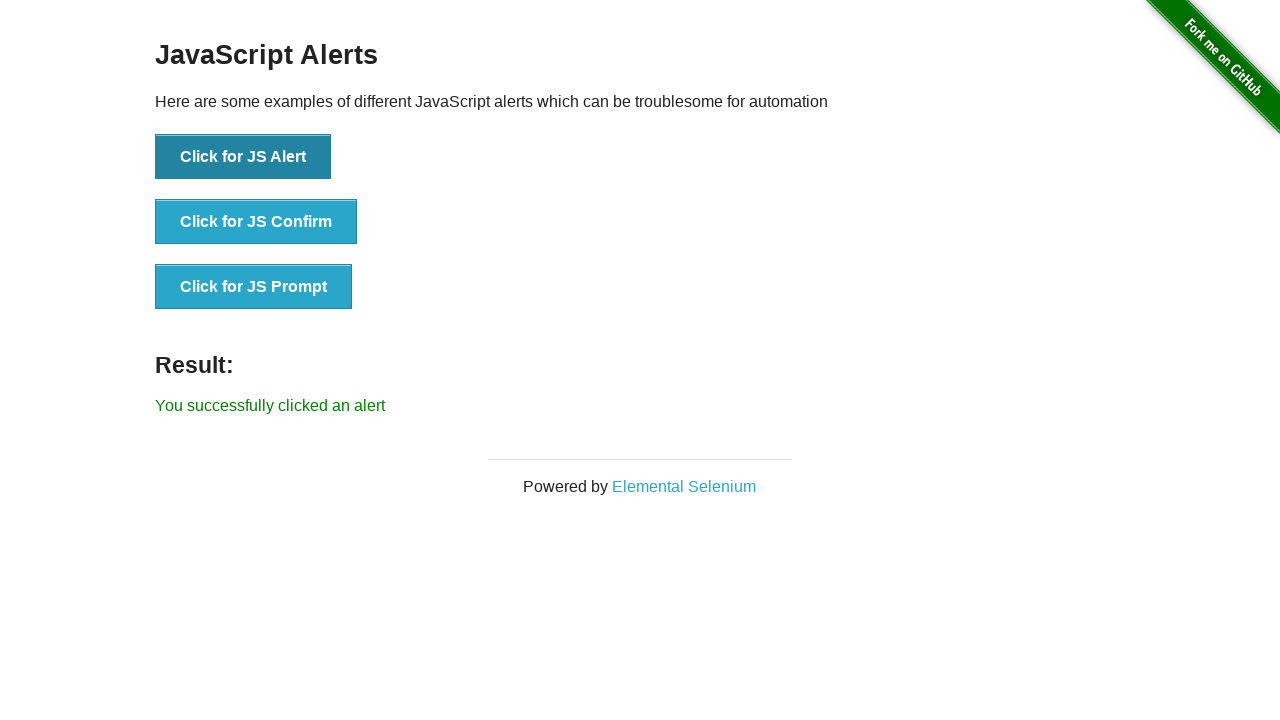

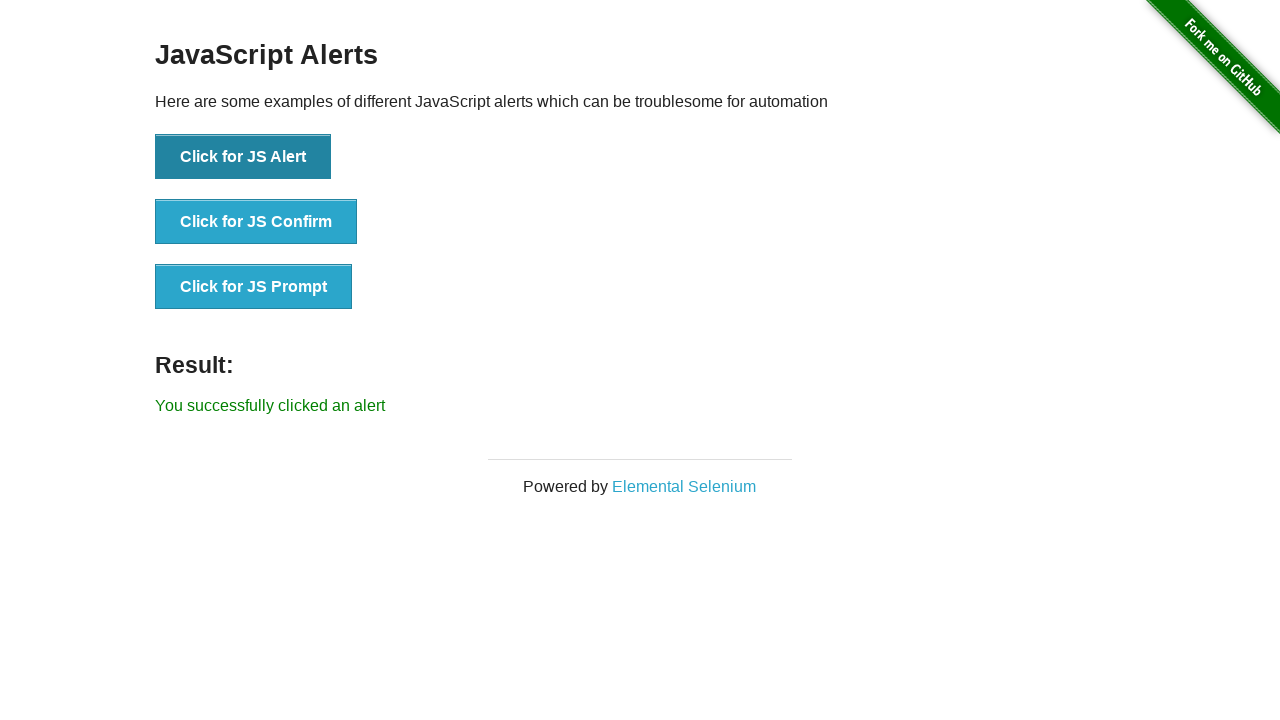